Tests basic browser navigation functionality by navigating to a page, going back, forward, and refreshing the page

Starting URL: https://demoqa.com

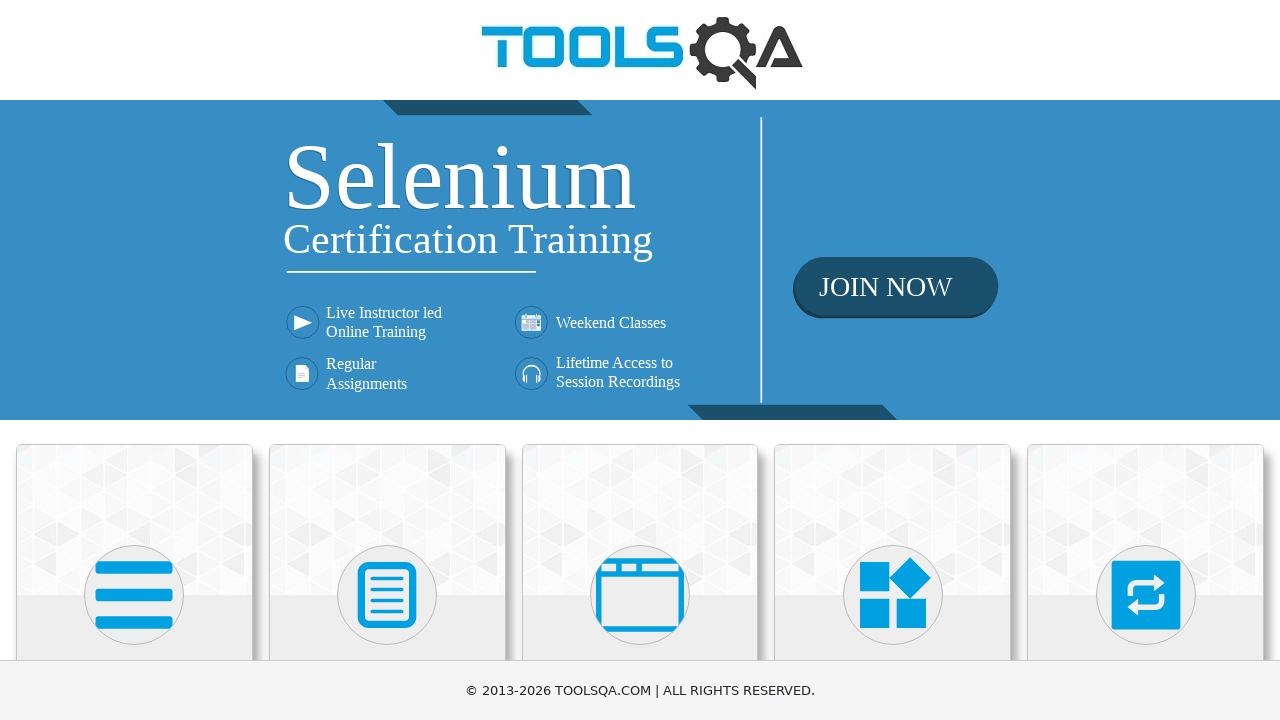

Navigated back from DemoQA home page
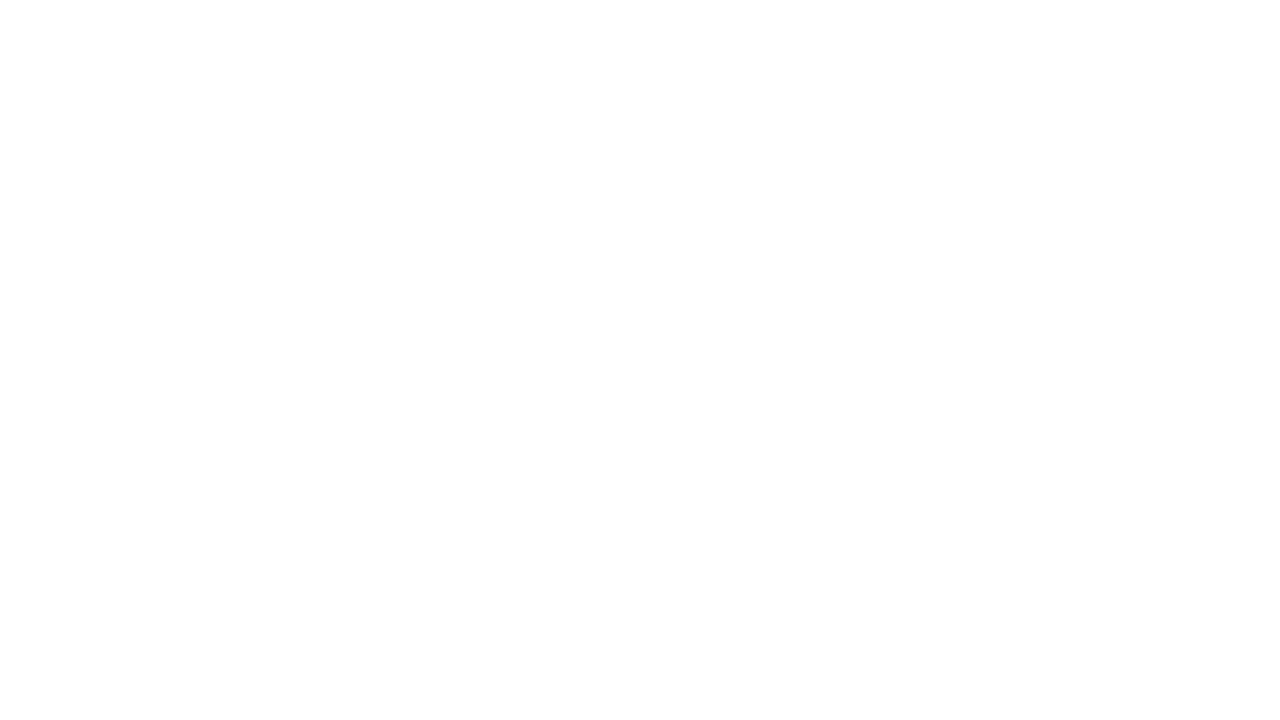

Navigated forward to return to DemoQA home page
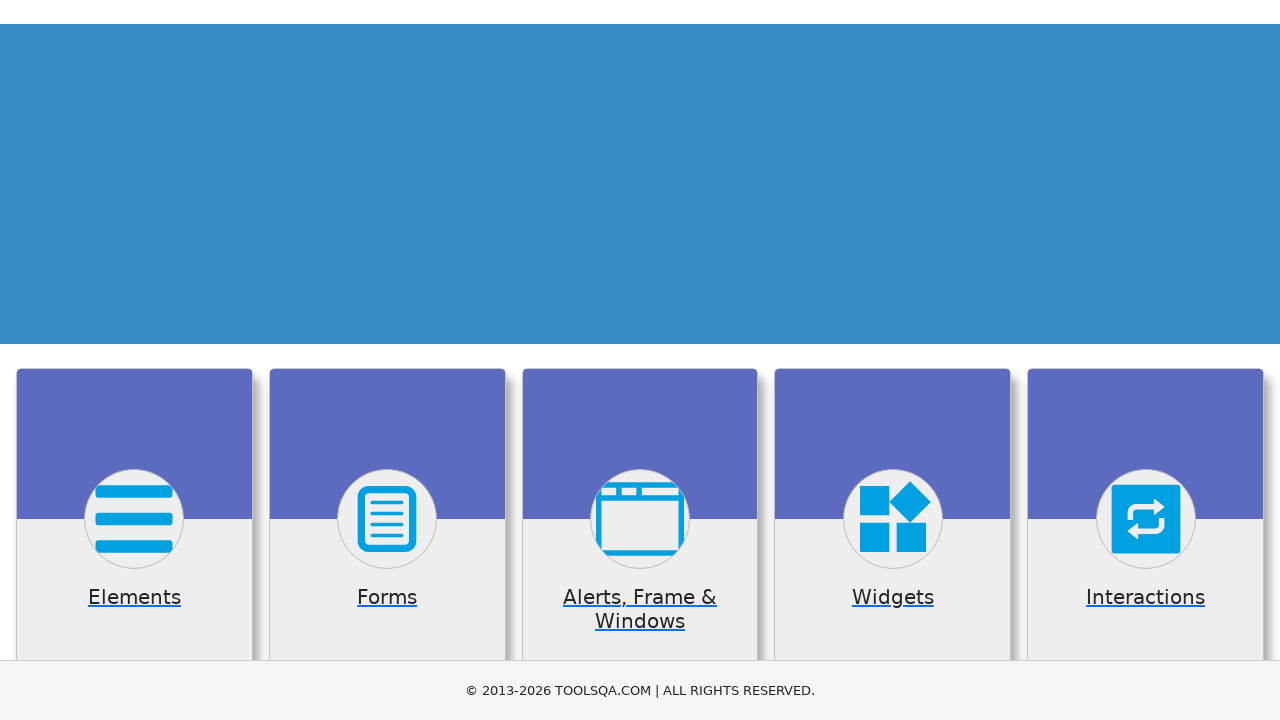

Refreshed the DemoQA home page
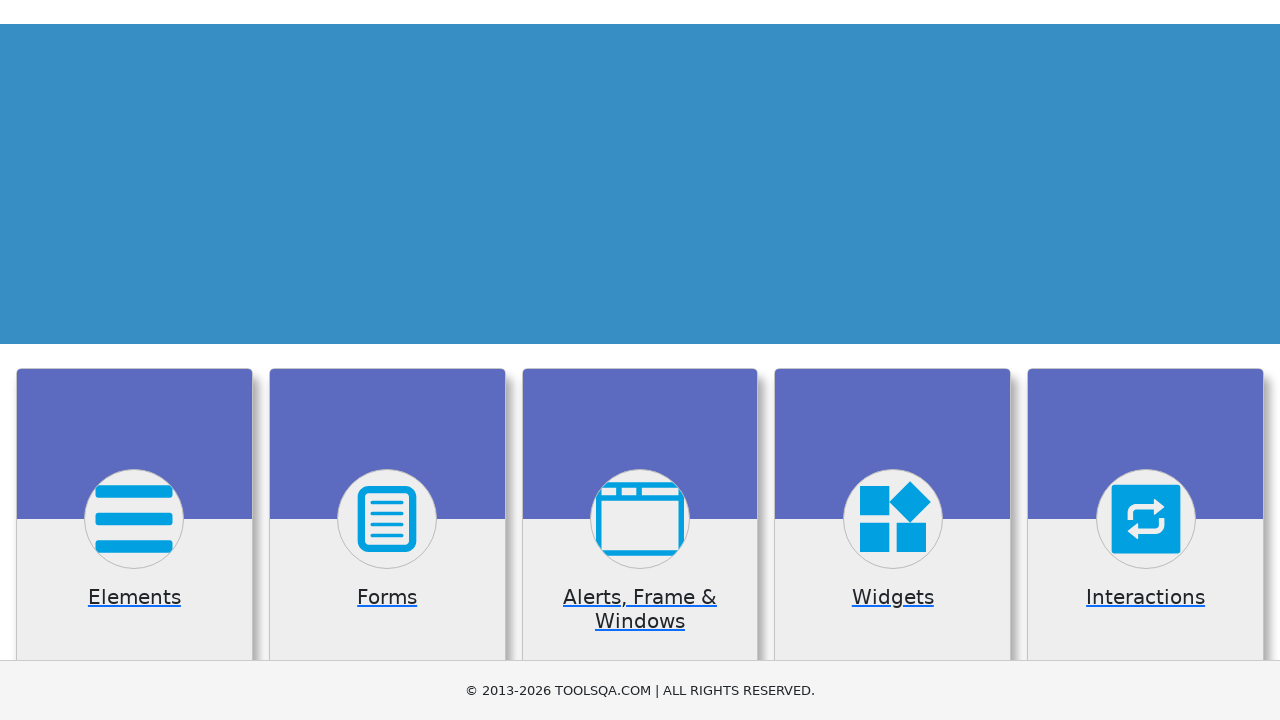

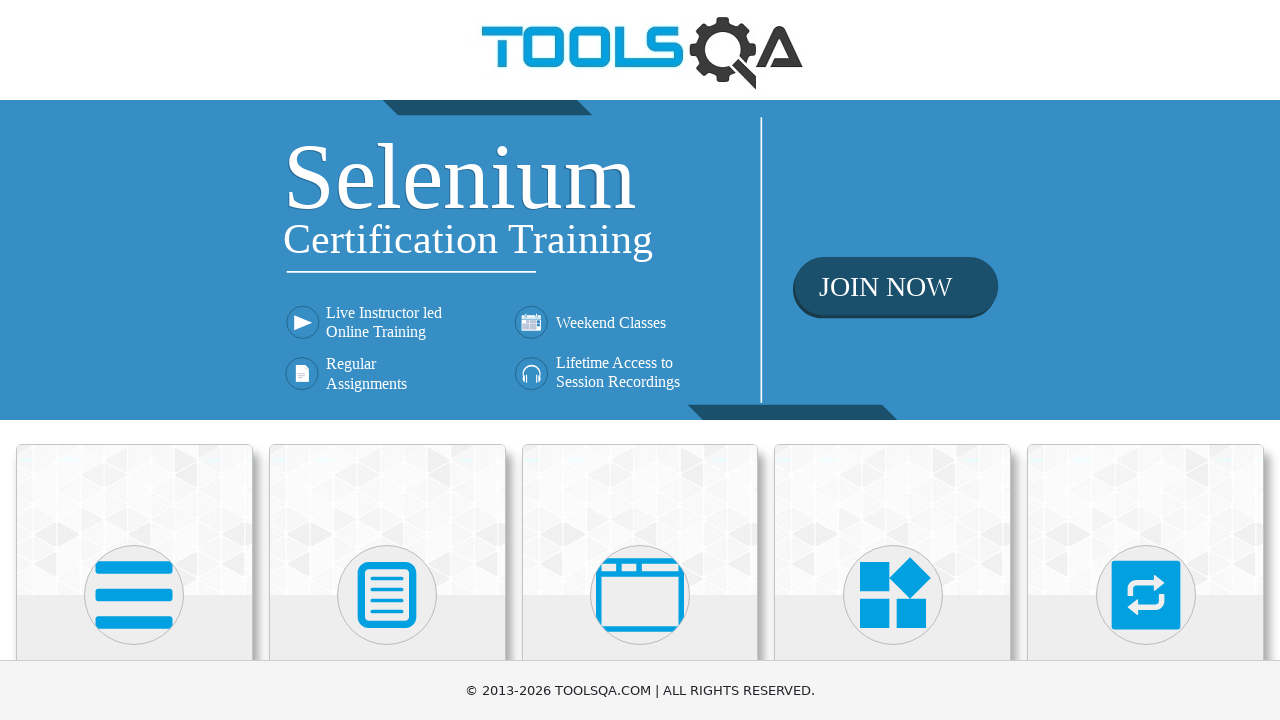